Tests JavaScript alert and prompt dialog handling by clicking buttons that trigger alerts and accepting the dialogs with appropriate responses

Starting URL: https://demoqa.com/alerts

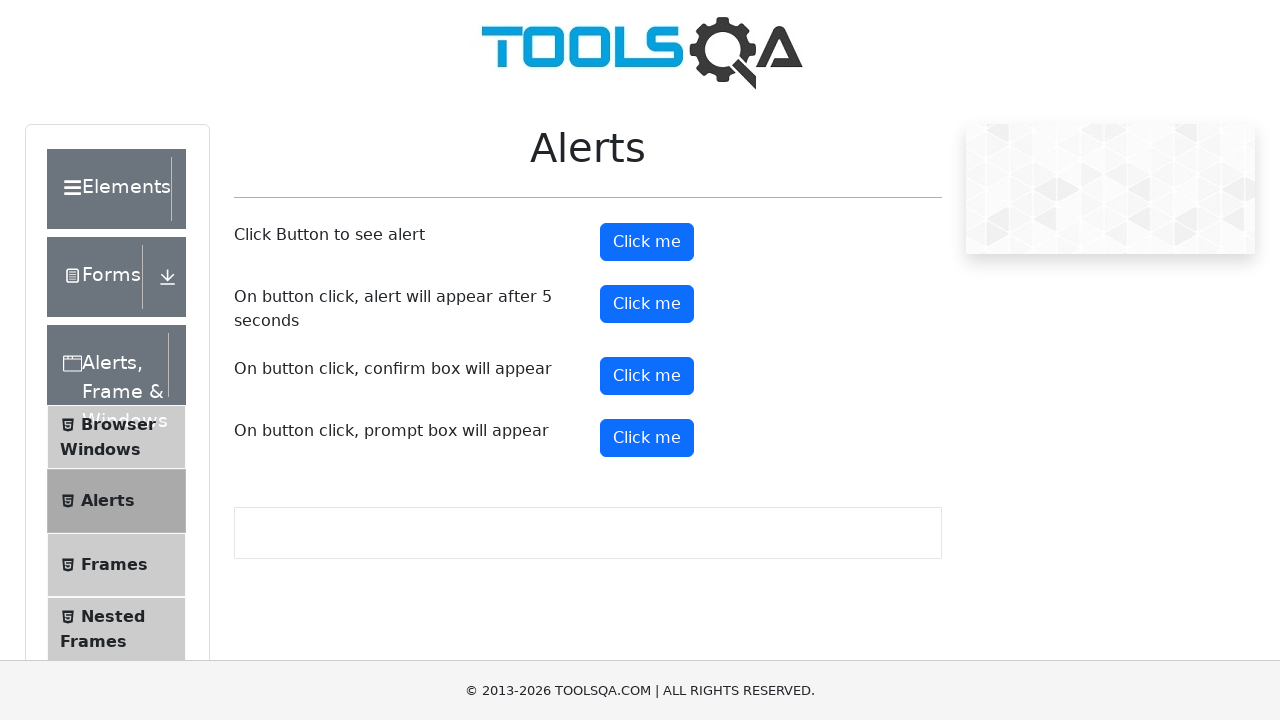

Set up dialog handler for confirm alert
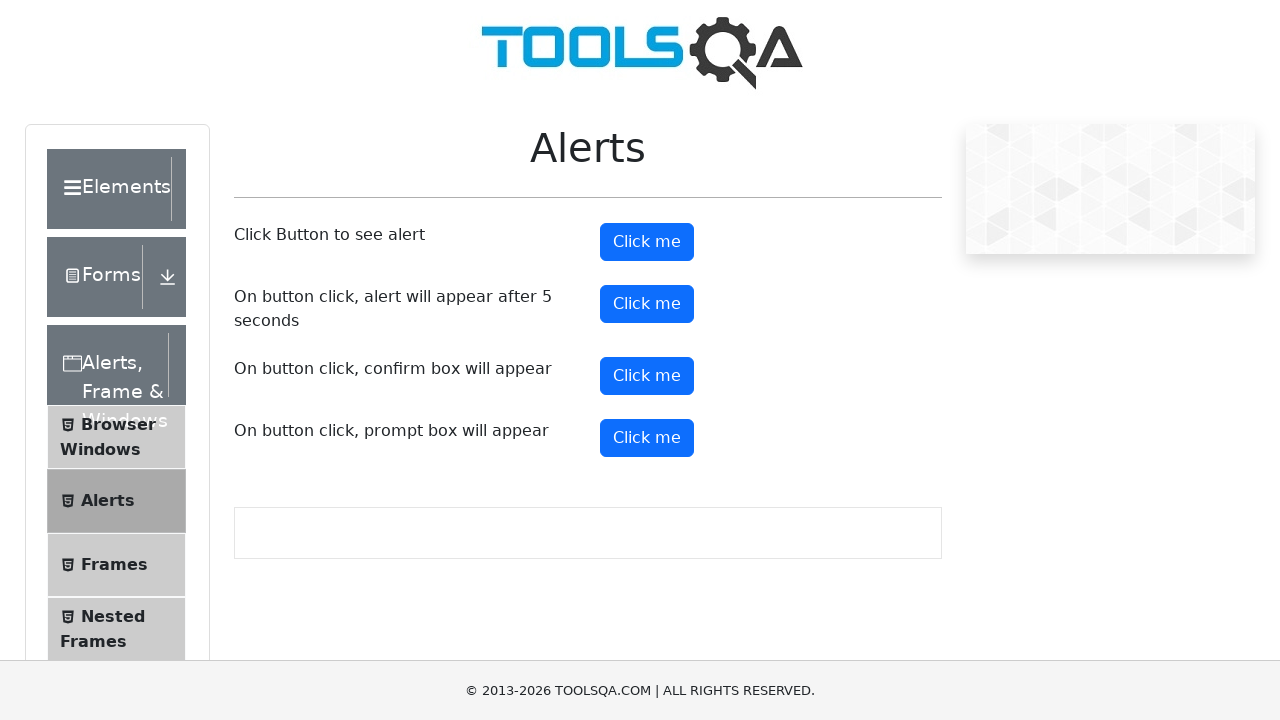

Clicked confirm button to trigger confirm dialog at (647, 376) on #confirmButton
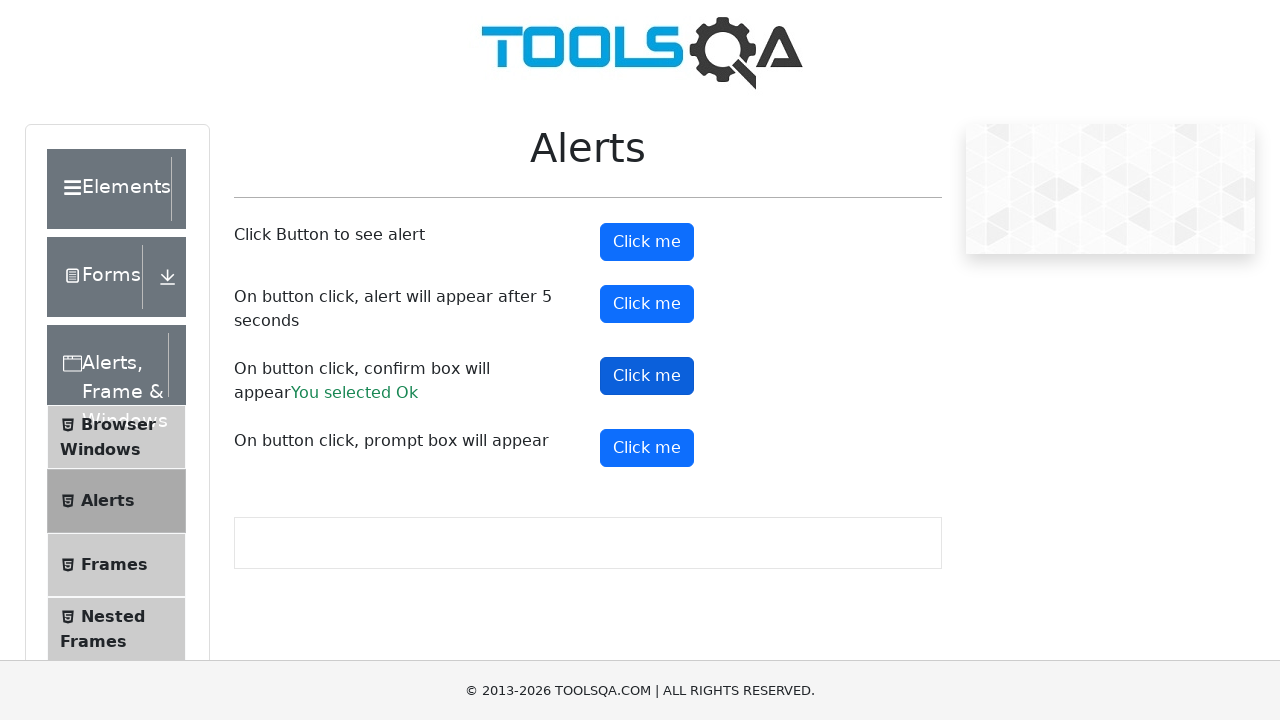

Waited for confirm dialog to be processed
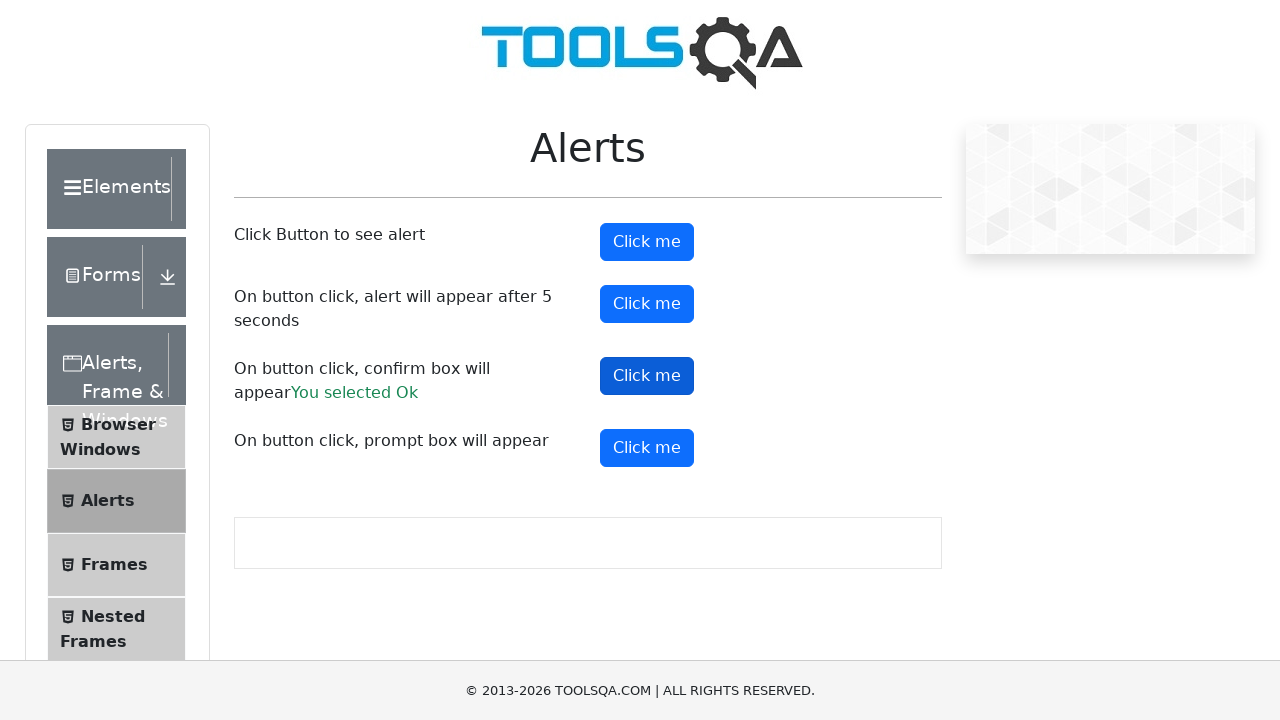

Set up dialog handler for prompt alert
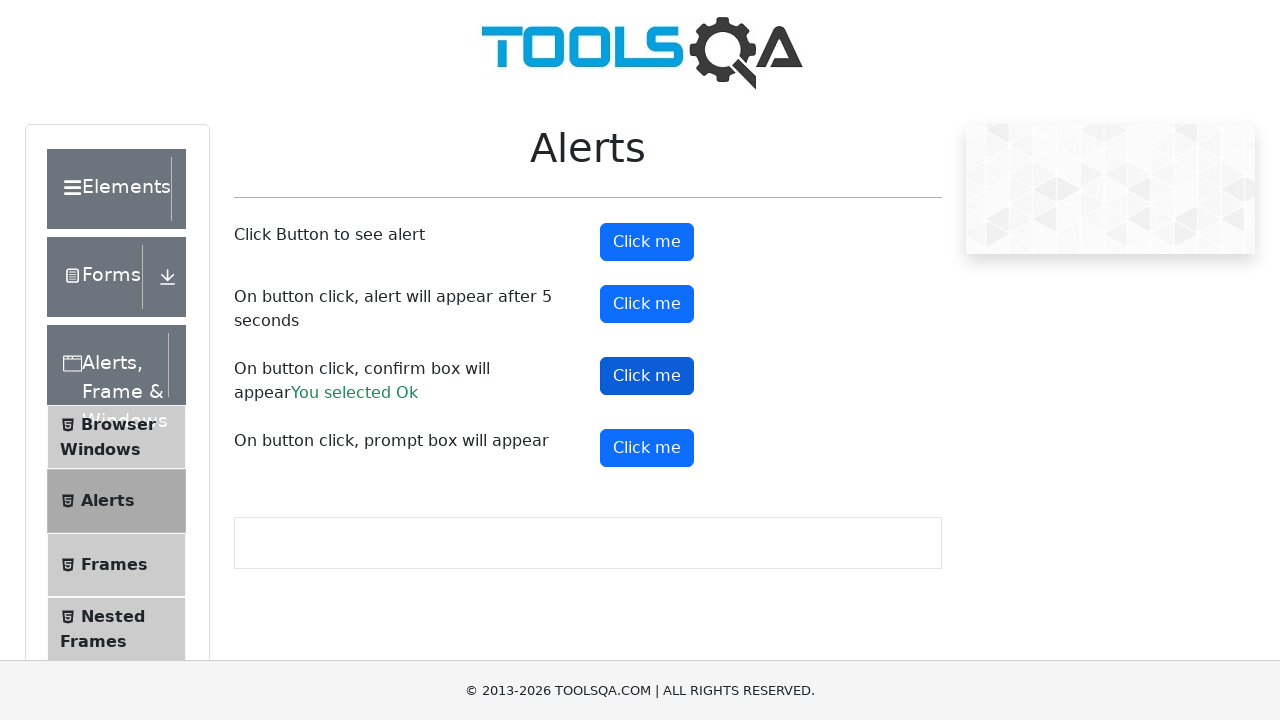

Clicked prompt button to trigger prompt dialog at (647, 448) on #promtButton
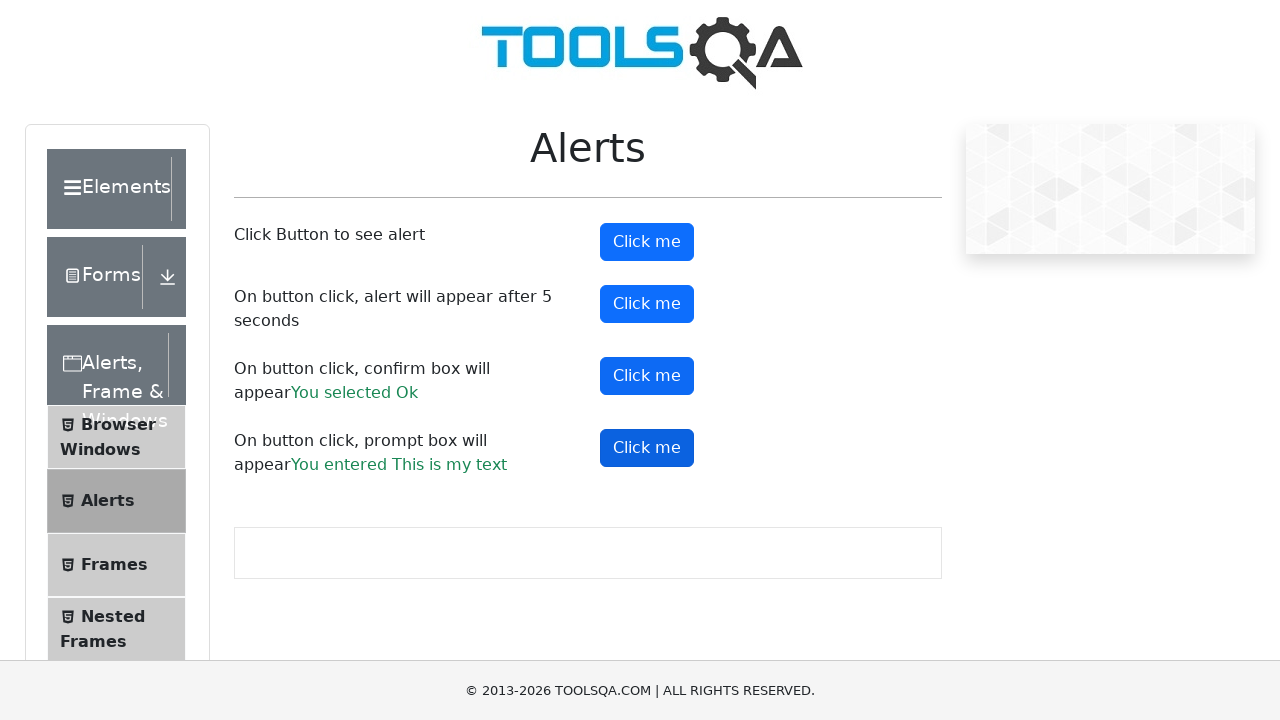

Waited for prompt dialog to be processed
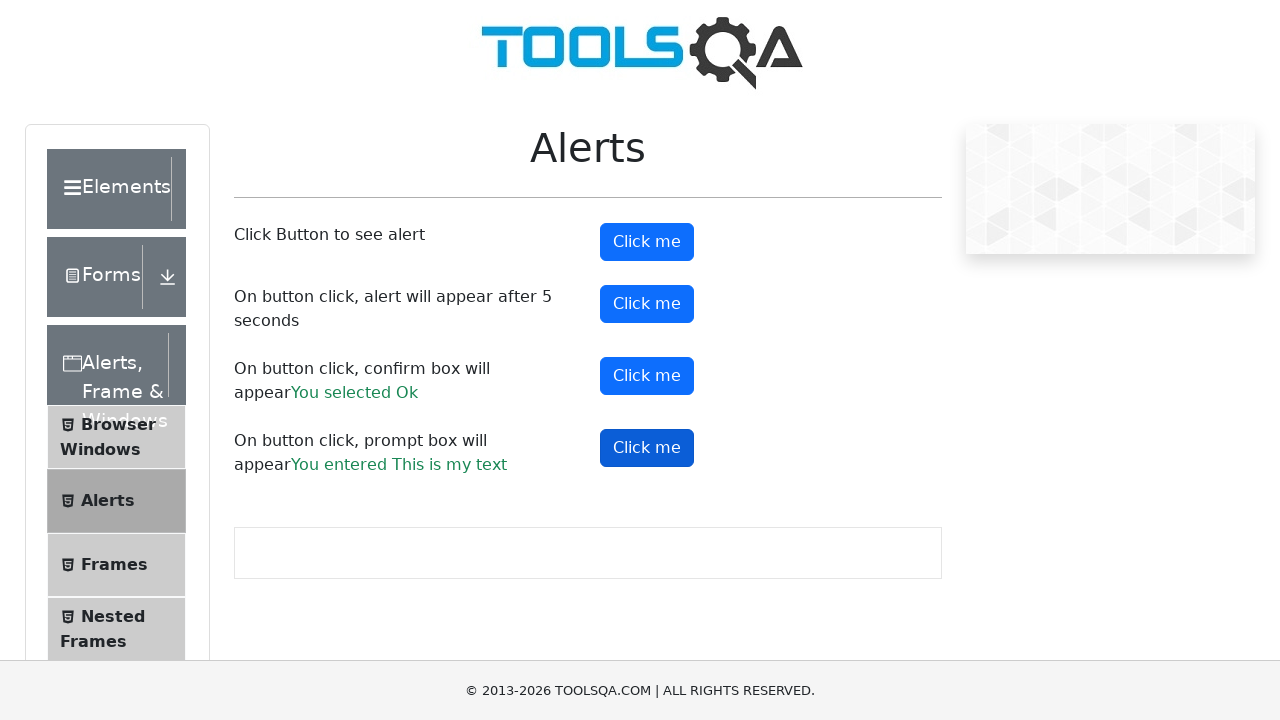

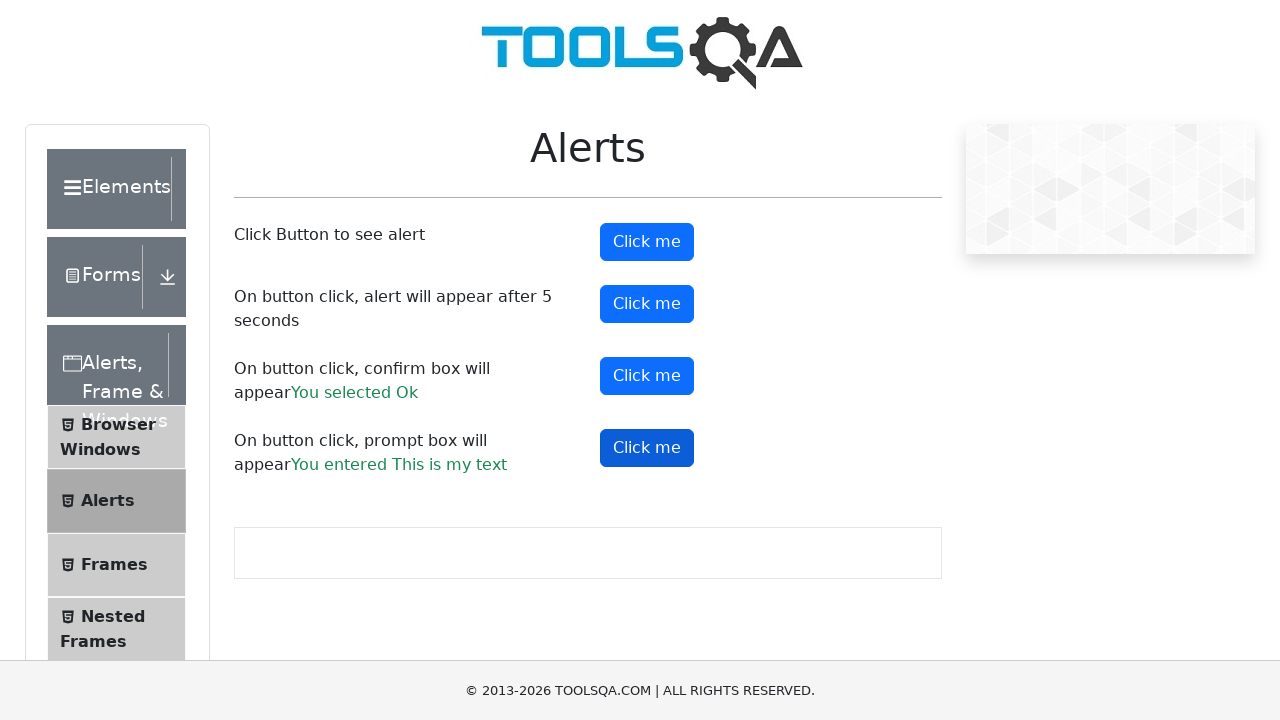